Tests notification demo functionality by clicking the send notification button on PushAlert demo page

Starting URL: https://pushalert.co/demo

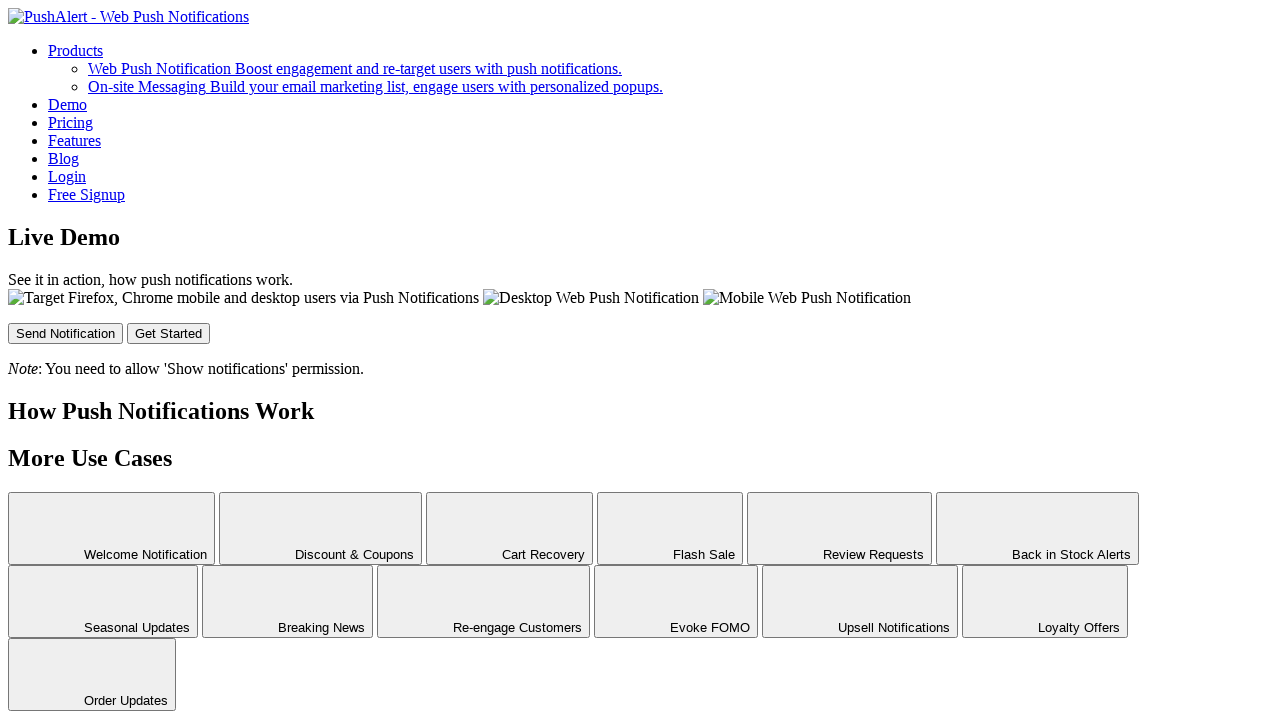

Navigated to PushAlert demo page
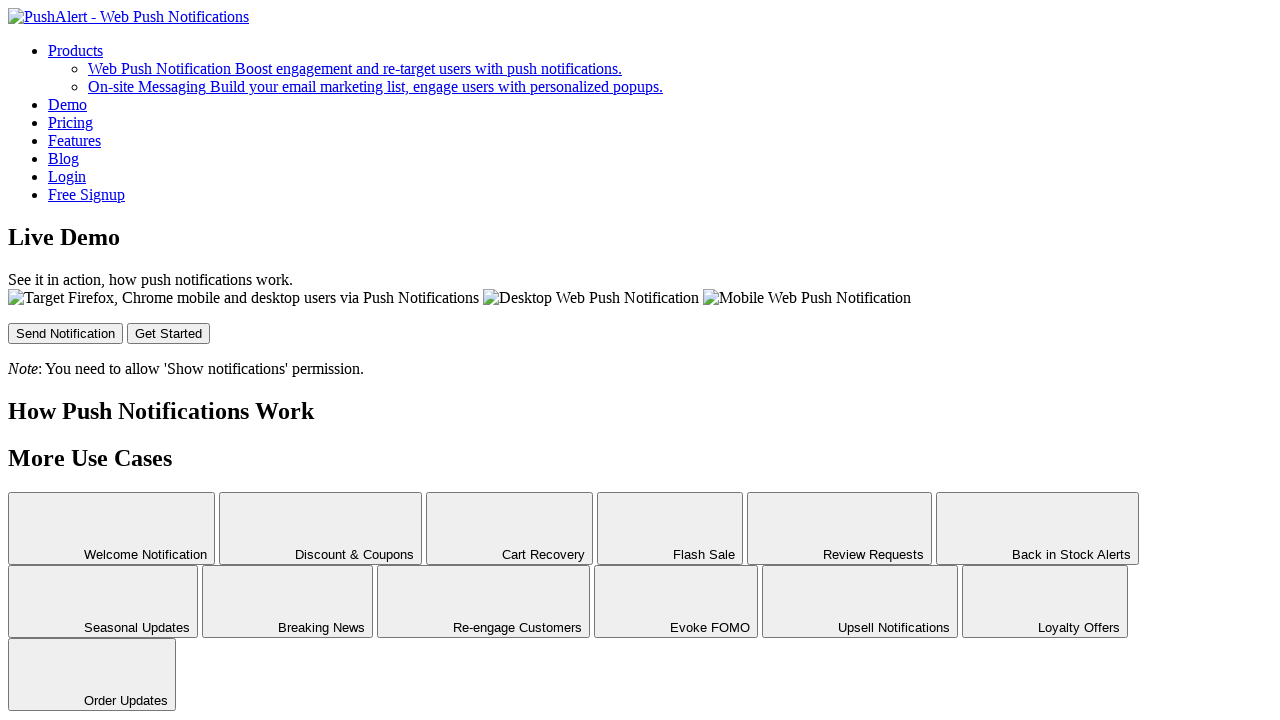

Clicked send notification button at (66, 333) on #send-button
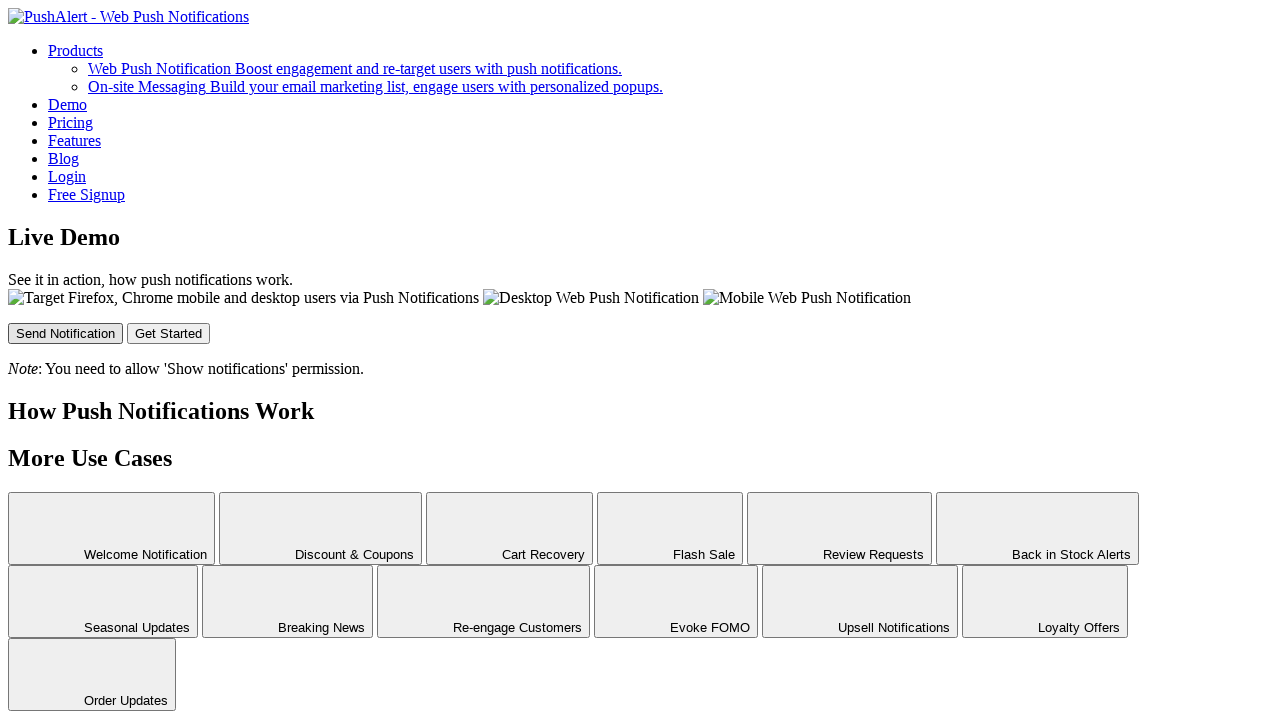

Waited 3 seconds for notification to be processed
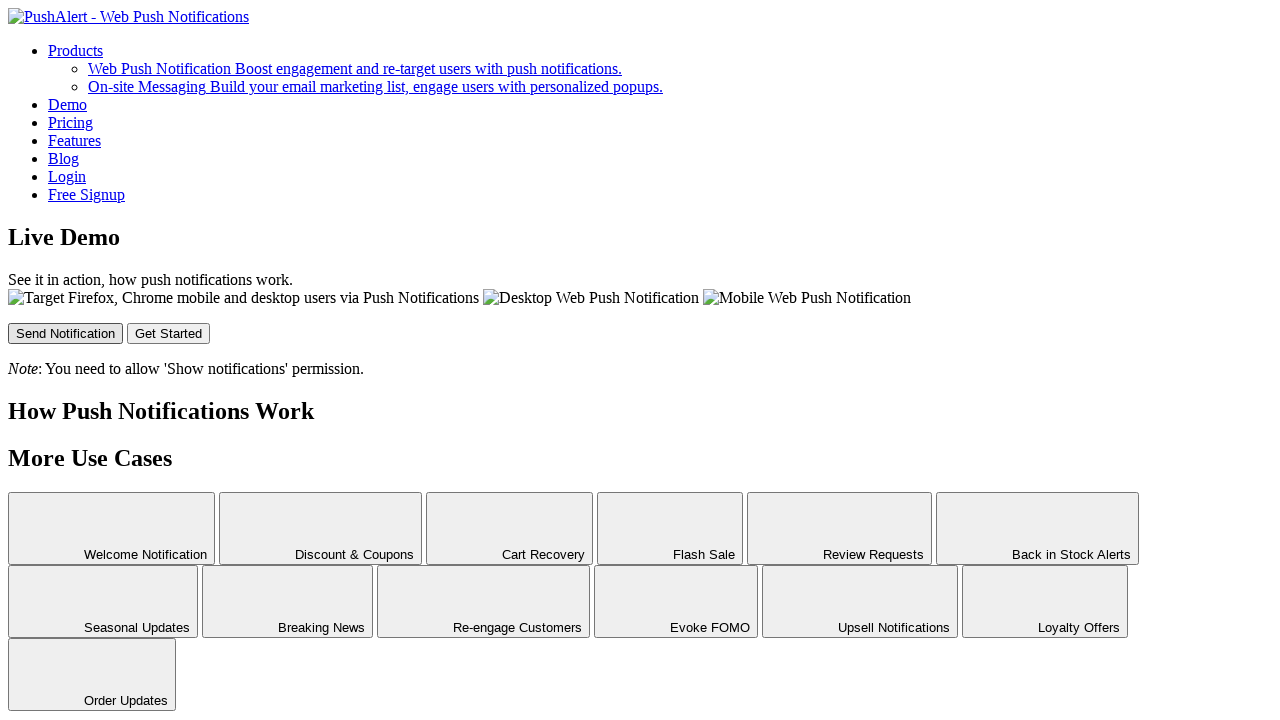

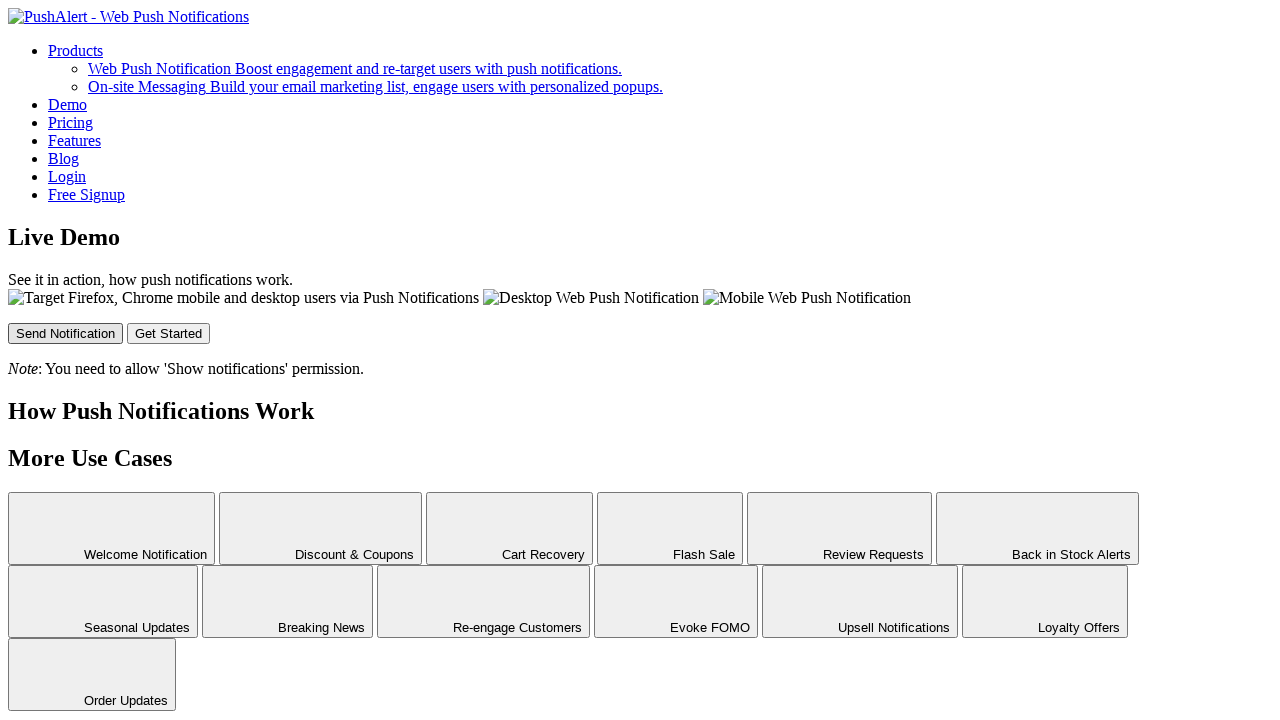